Tests JavaScript alert handling including accepting a simple alert, dismissing a confirmation dialog, and entering text in a prompt dialog then accepting it.

Starting URL: https://the-internet.herokuapp.com/javascript_alerts

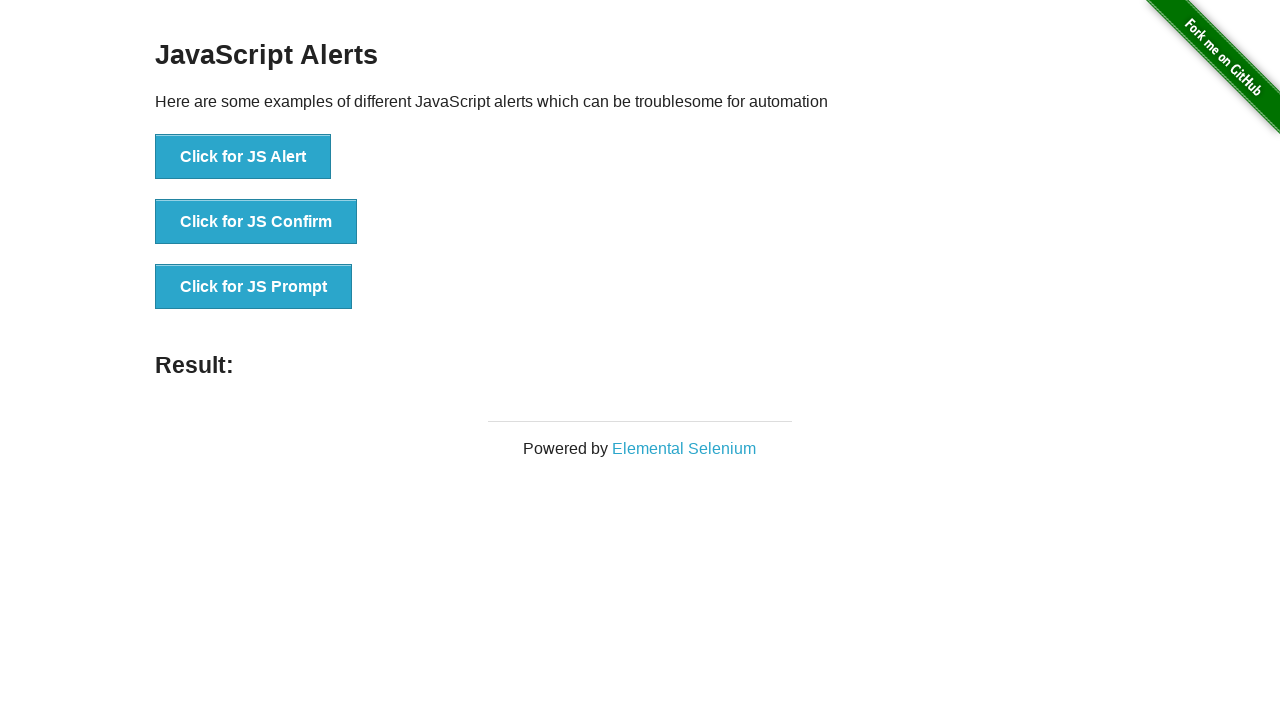

Clicked button to trigger JavaScript alert at (243, 157) on xpath=//button[@onclick='jsAlert()']
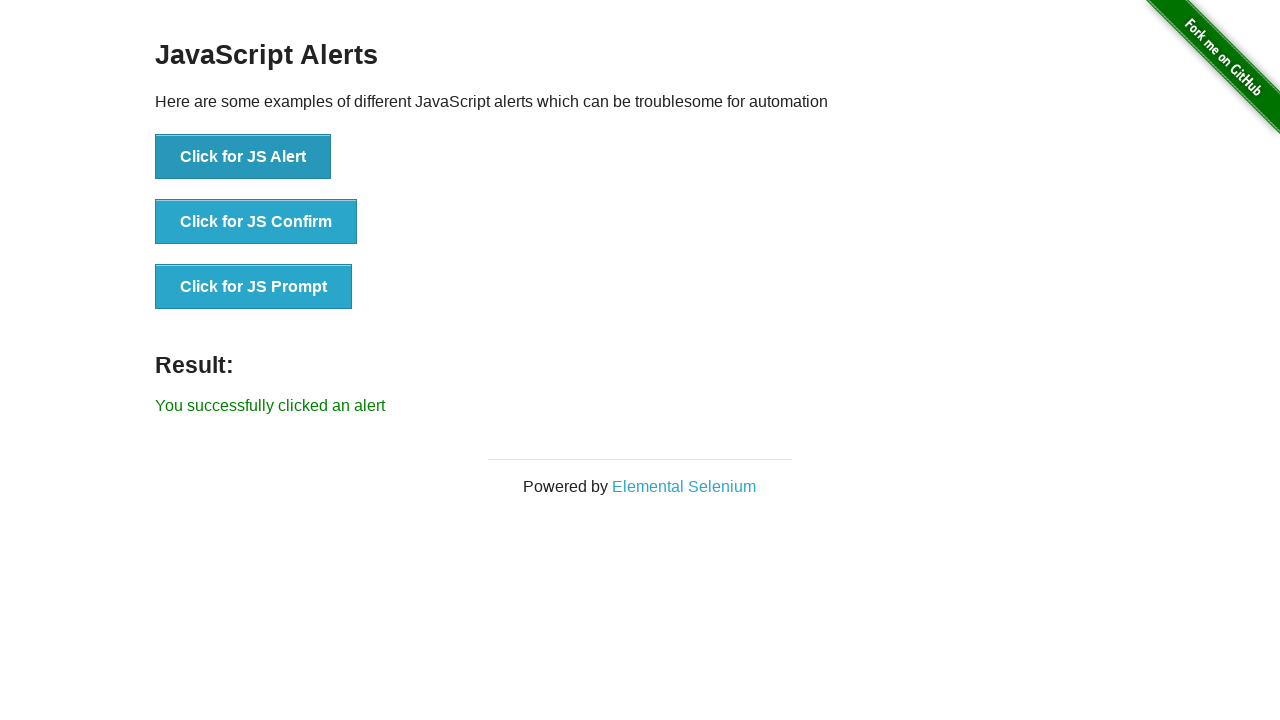

Set up dialog handler and clicked alert button at (243, 157) on xpath=//button[@onclick='jsAlert()']
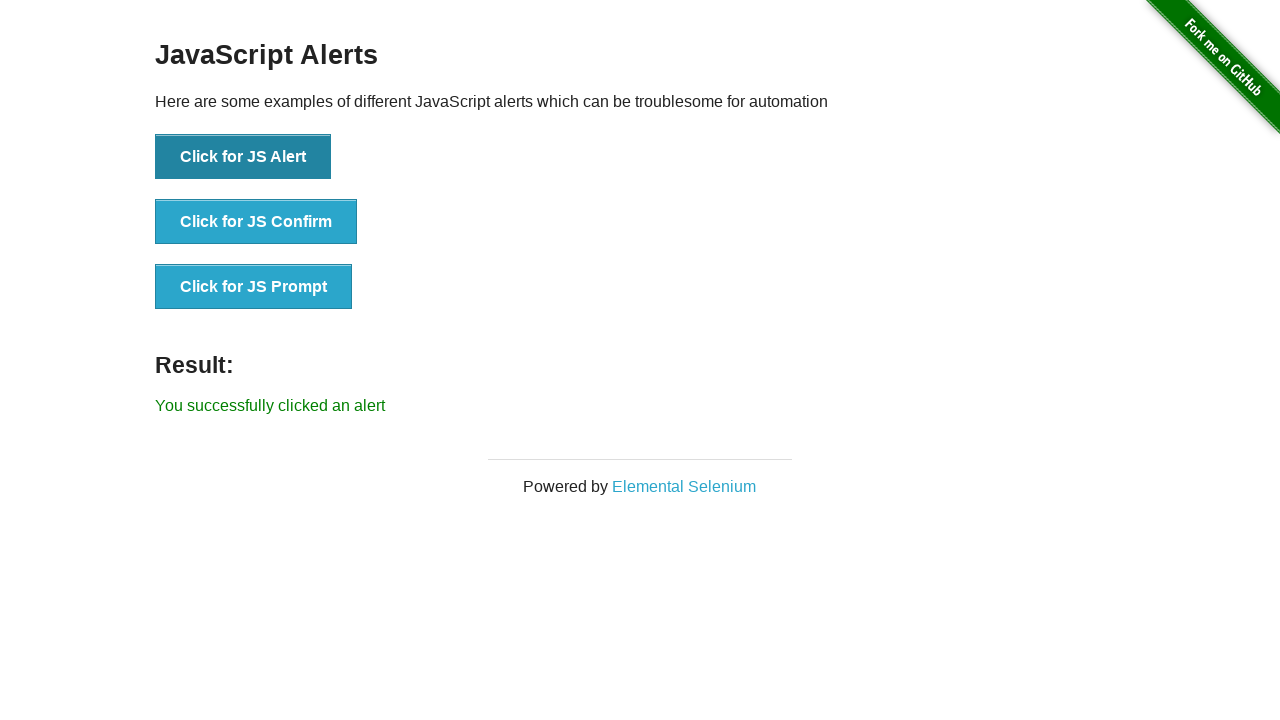

Clicked JS Alert button and accepted the alert dialog at (243, 157) on xpath=//button[@onclick='jsAlert()']
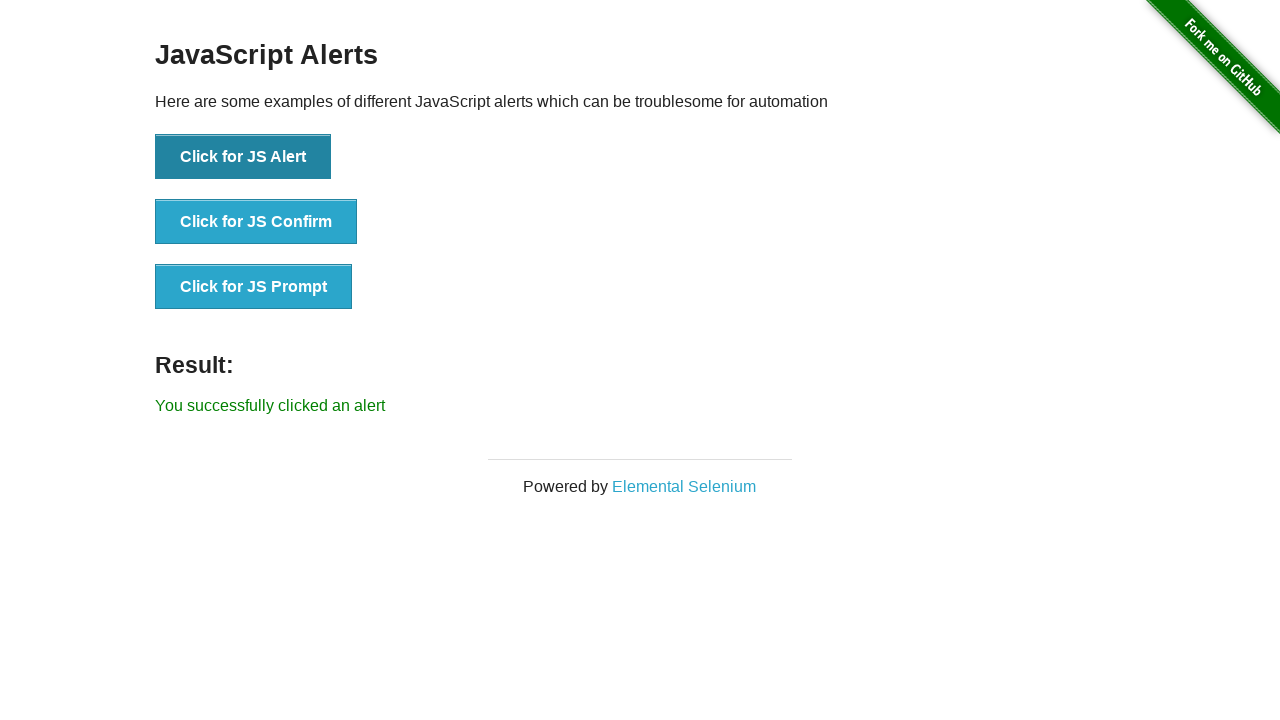

Waited 1 second for alert to fully process
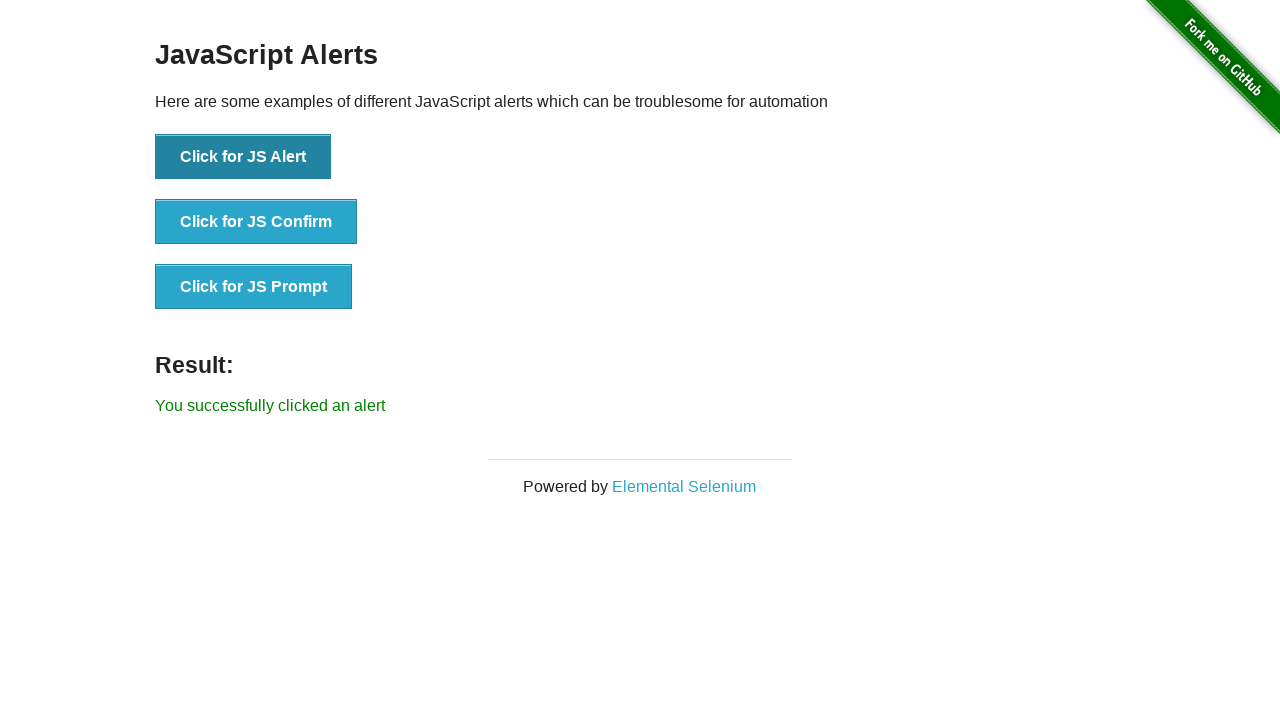

Clicked JS Confirm button and dismissed the confirmation dialog at (256, 222) on xpath=//button[@onclick='jsConfirm()']
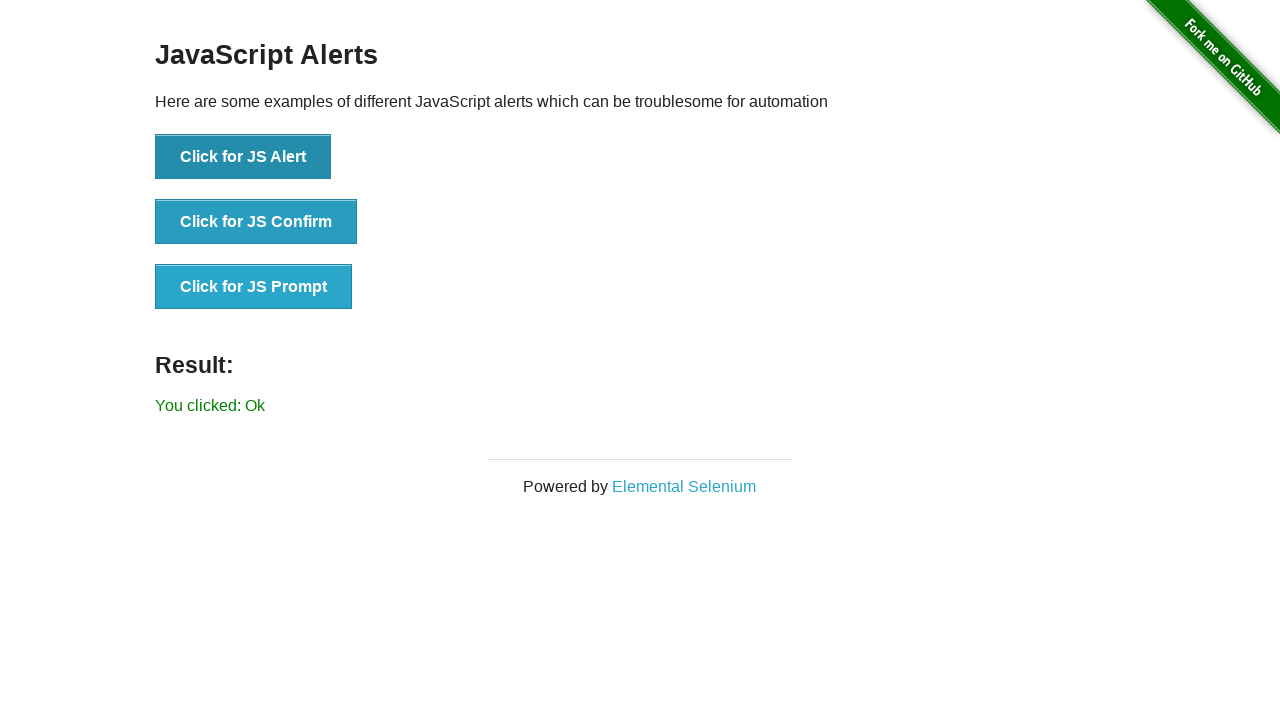

Waited 1 second for confirmation dialog to fully process
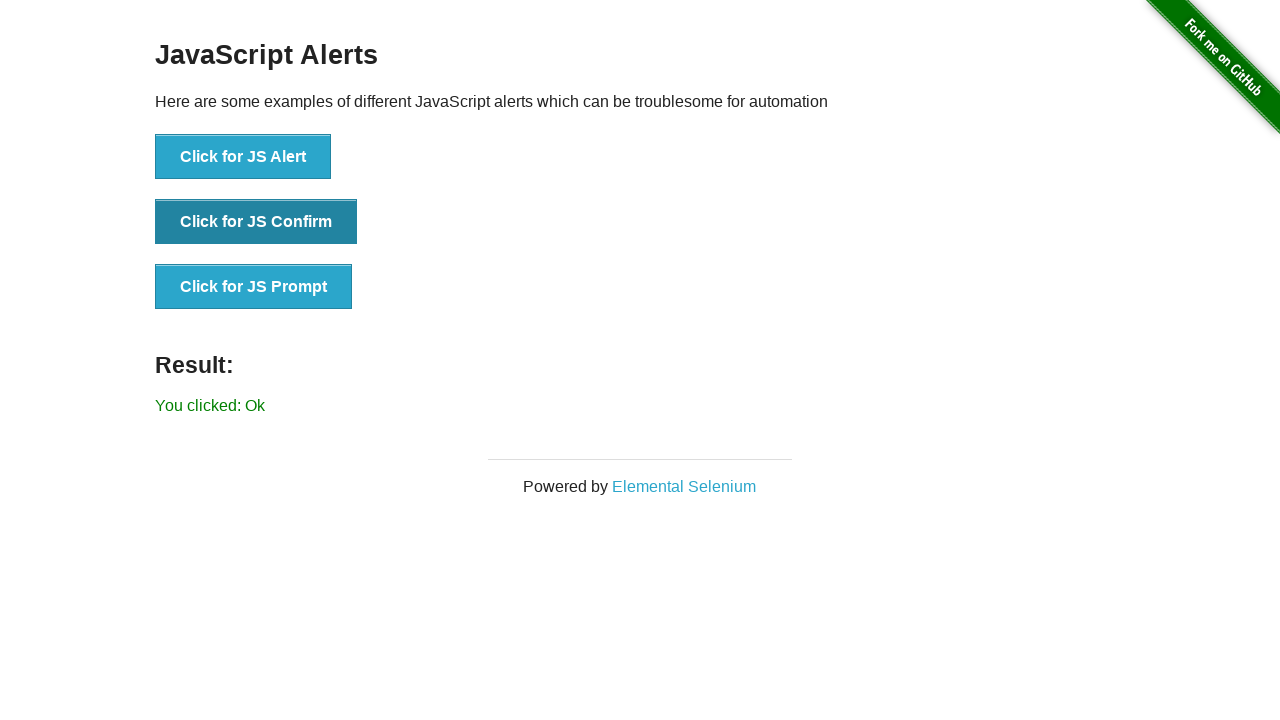

Clicked JS Prompt button and entered 'Hello QA' text then accepted at (254, 287) on xpath=//button[@onclick='jsPrompt()']
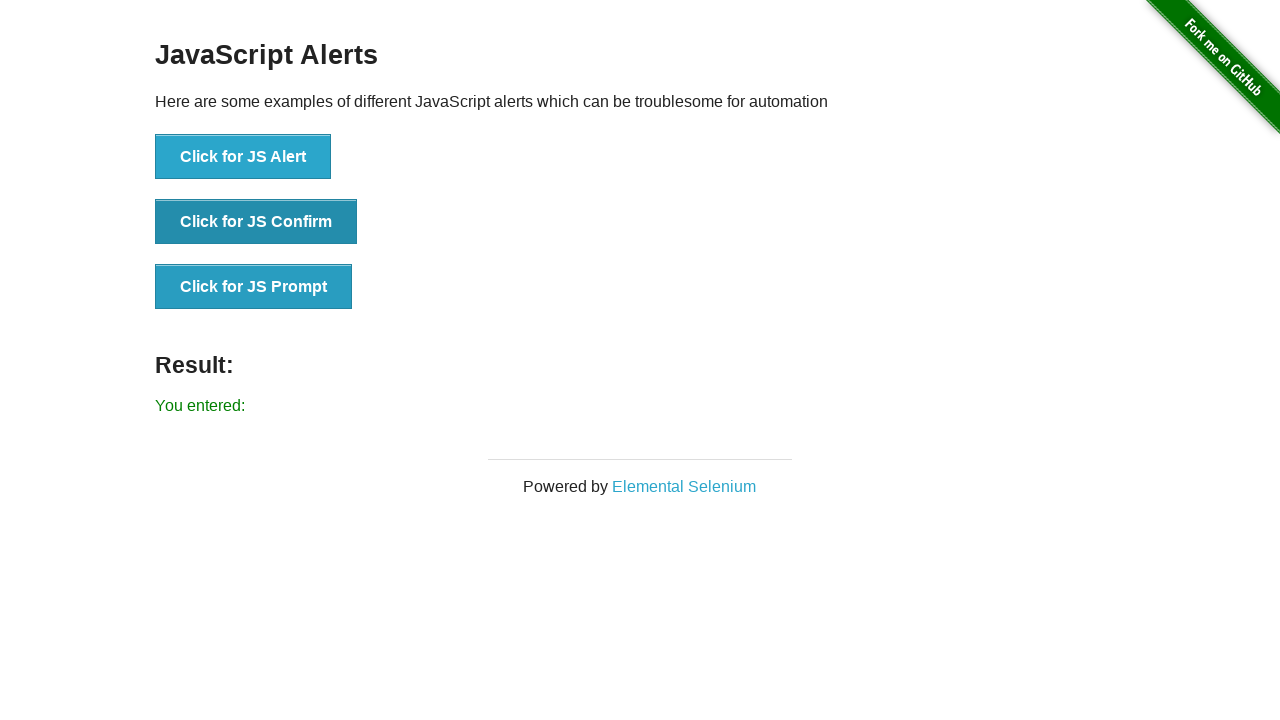

Waited 1 second for prompt dialog to fully process
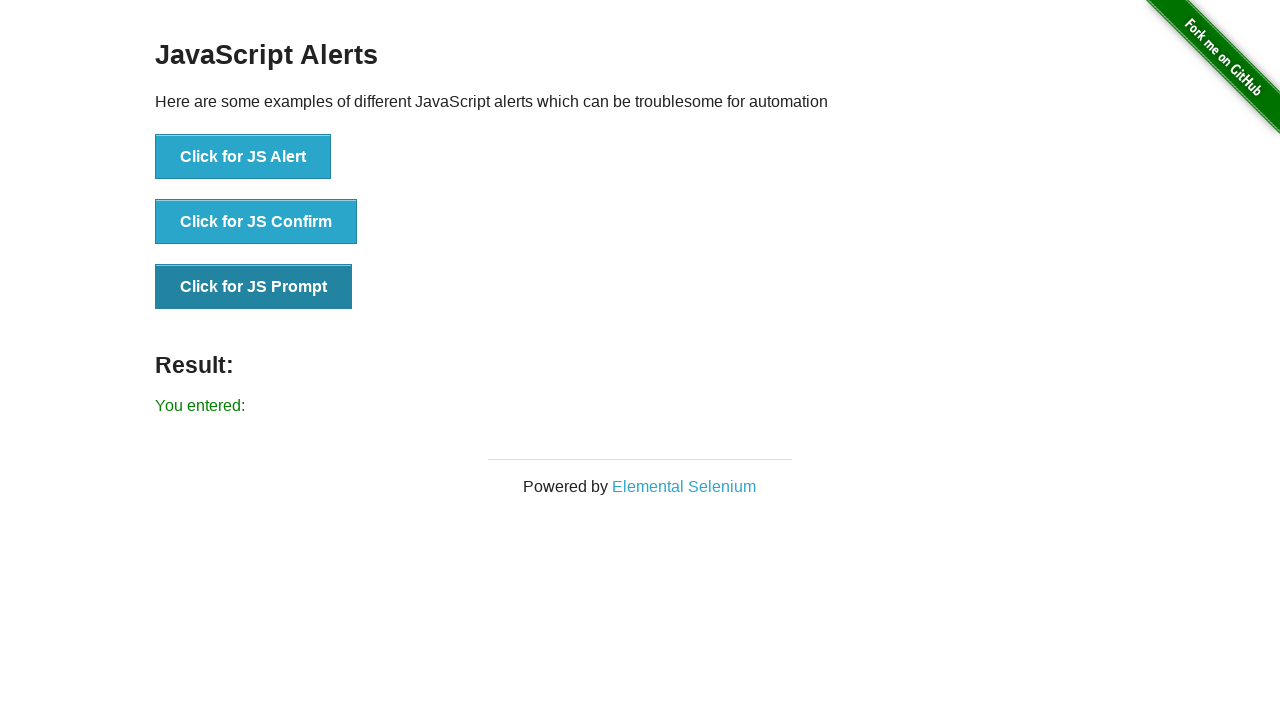

Verified result text element is displayed on page
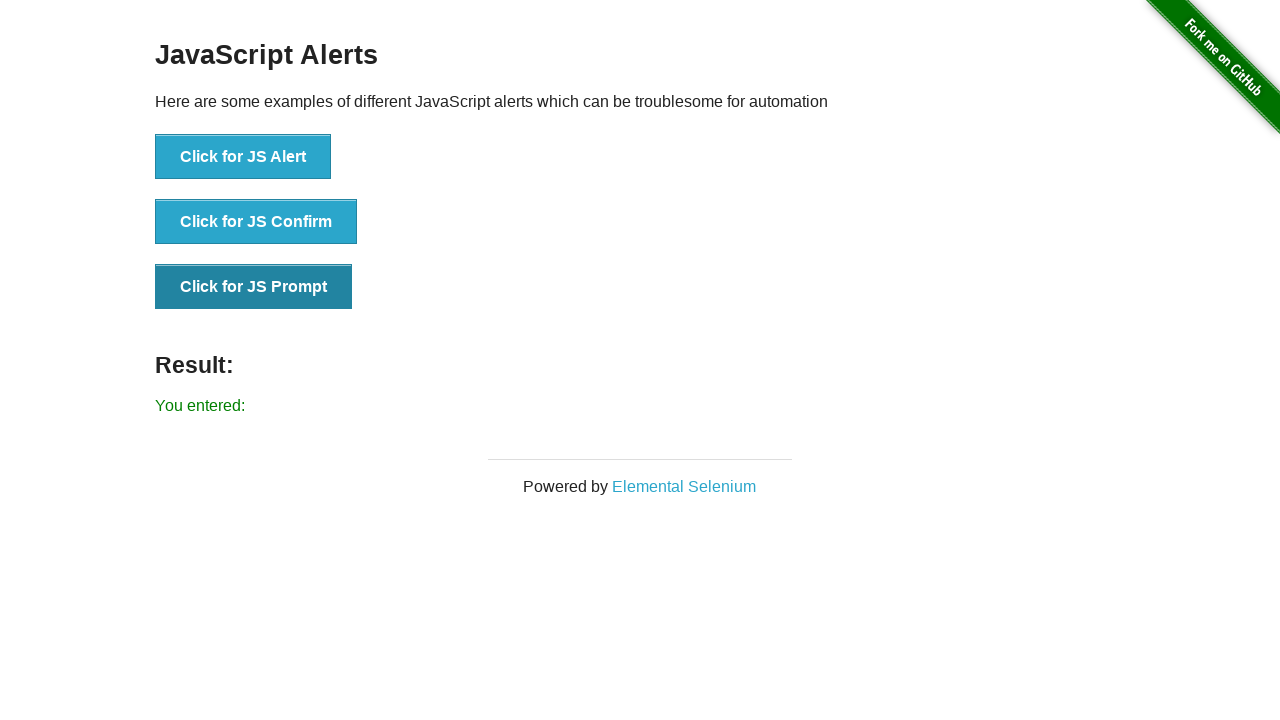

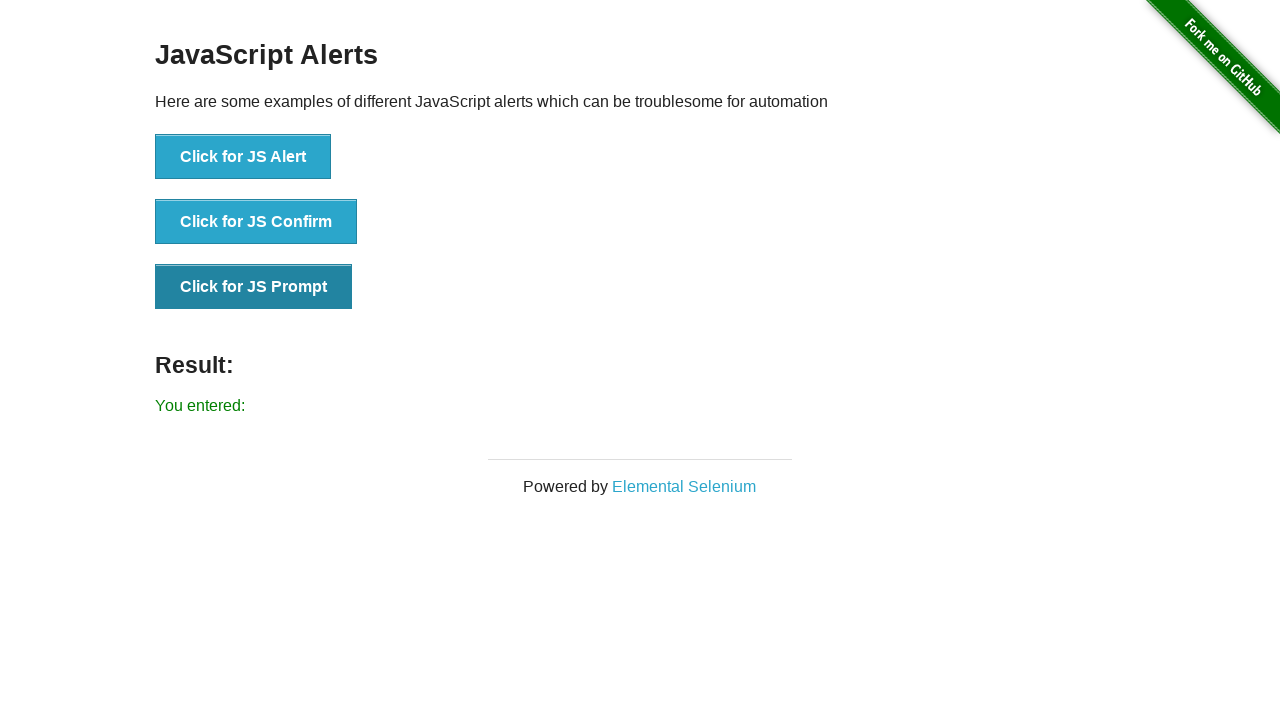